Tests window handling by clicking on a Google Play link that opens in a new window/tab

Starting URL: https://adactinhotelapp.com/

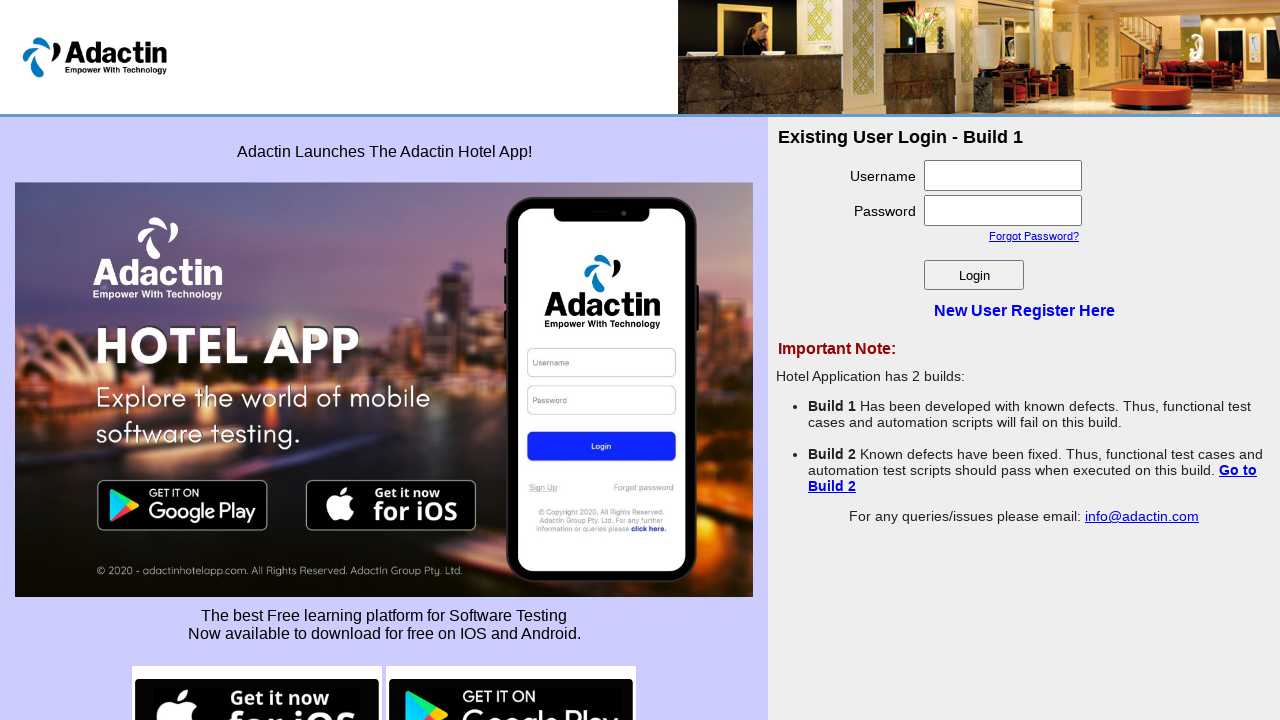

Clicked on Google Play image link at (511, 670) on xpath=//img[contains(@src,'google-play')]
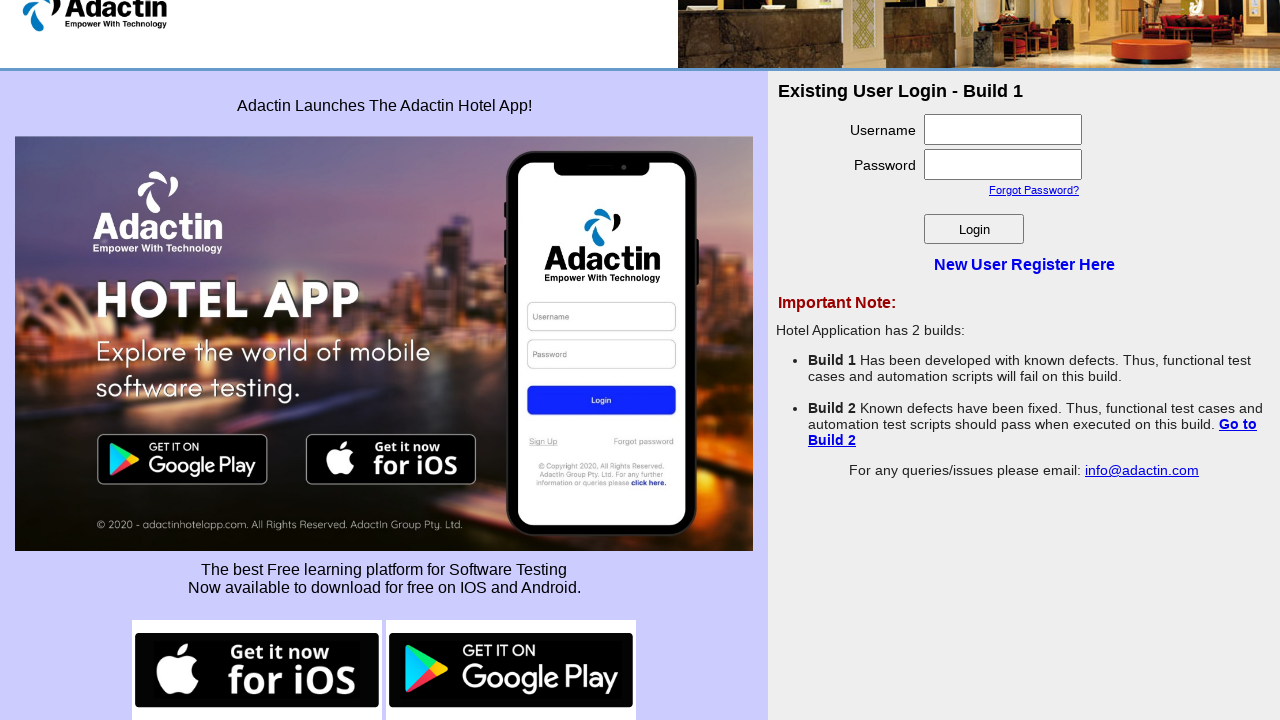

Waited 3 seconds for new window/tab to open
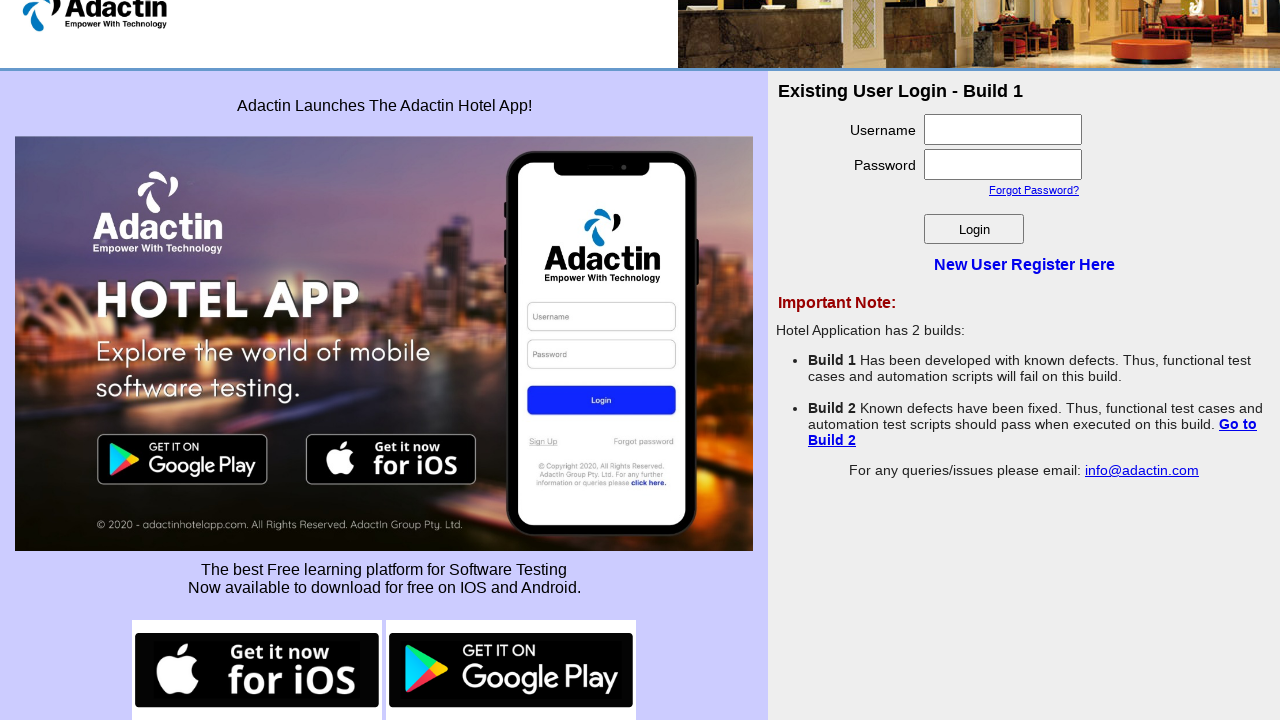

Retrieved all open pages/tabs: 2 window(s) found
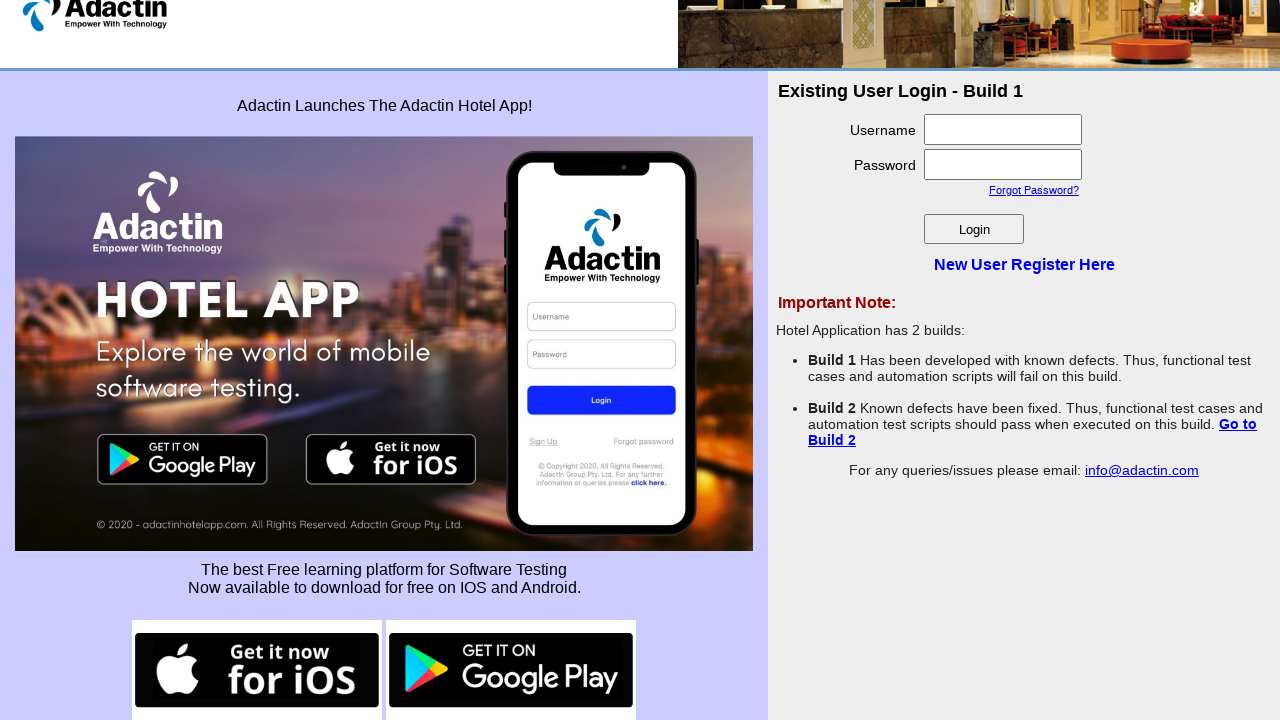

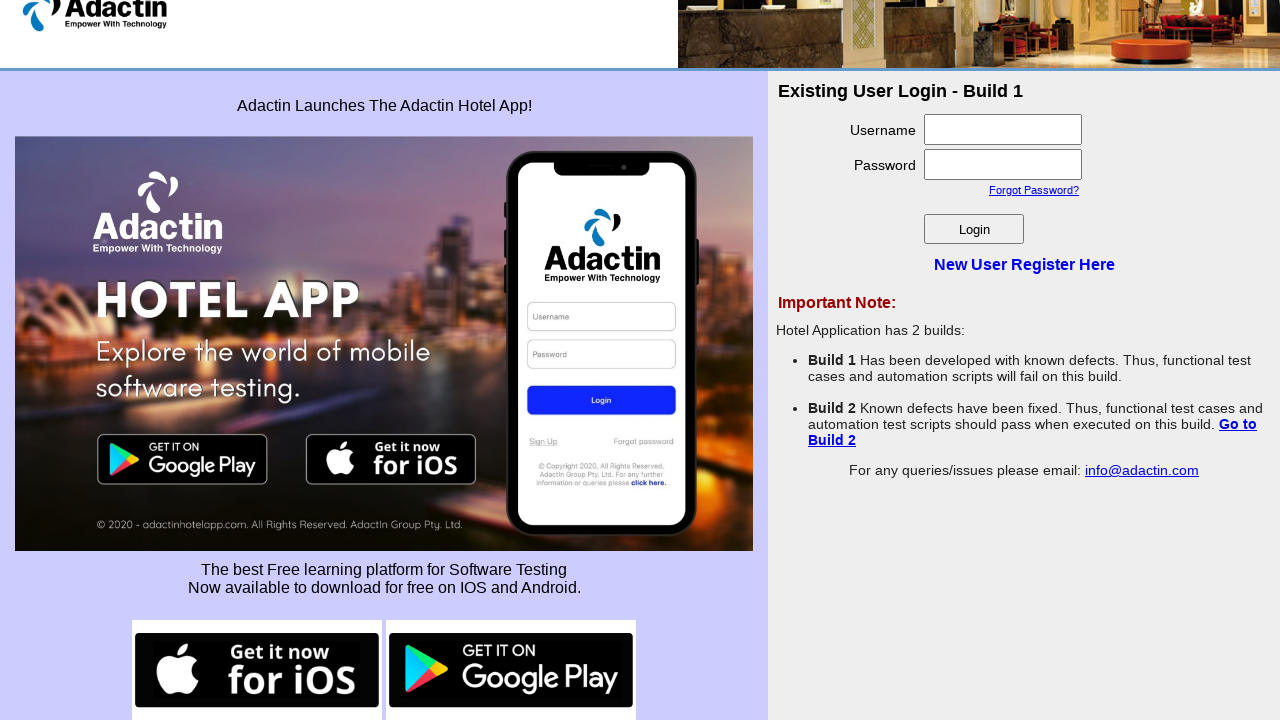